Navigates to the Demoblaze e-commerce demo website and loads the homepage

Starting URL: https://www.demoblaze.com/

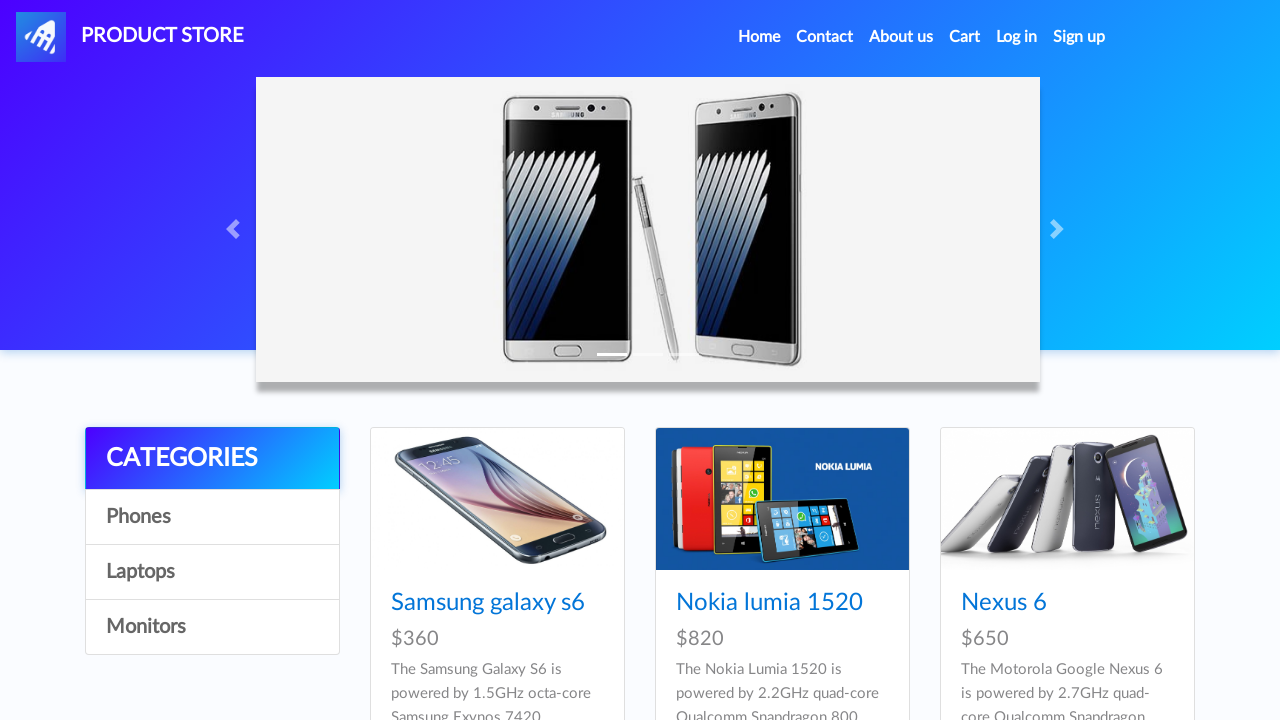

Demoblaze homepage loaded - navbar element found
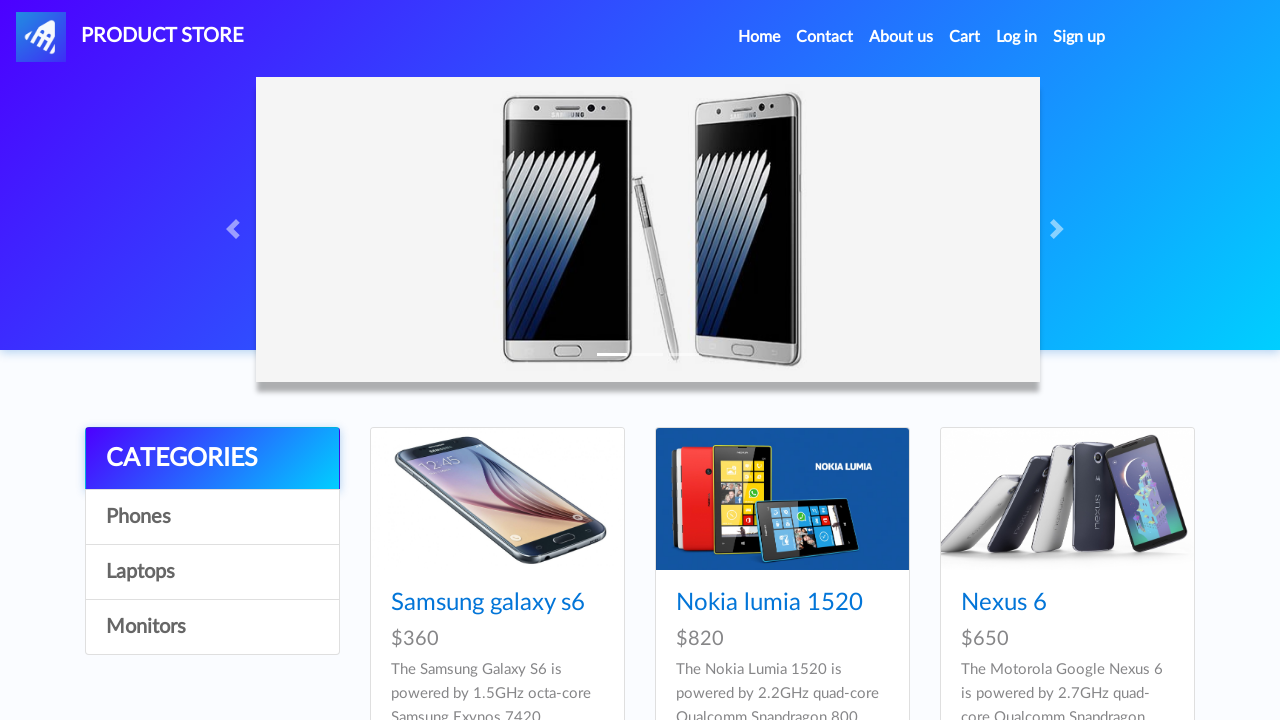

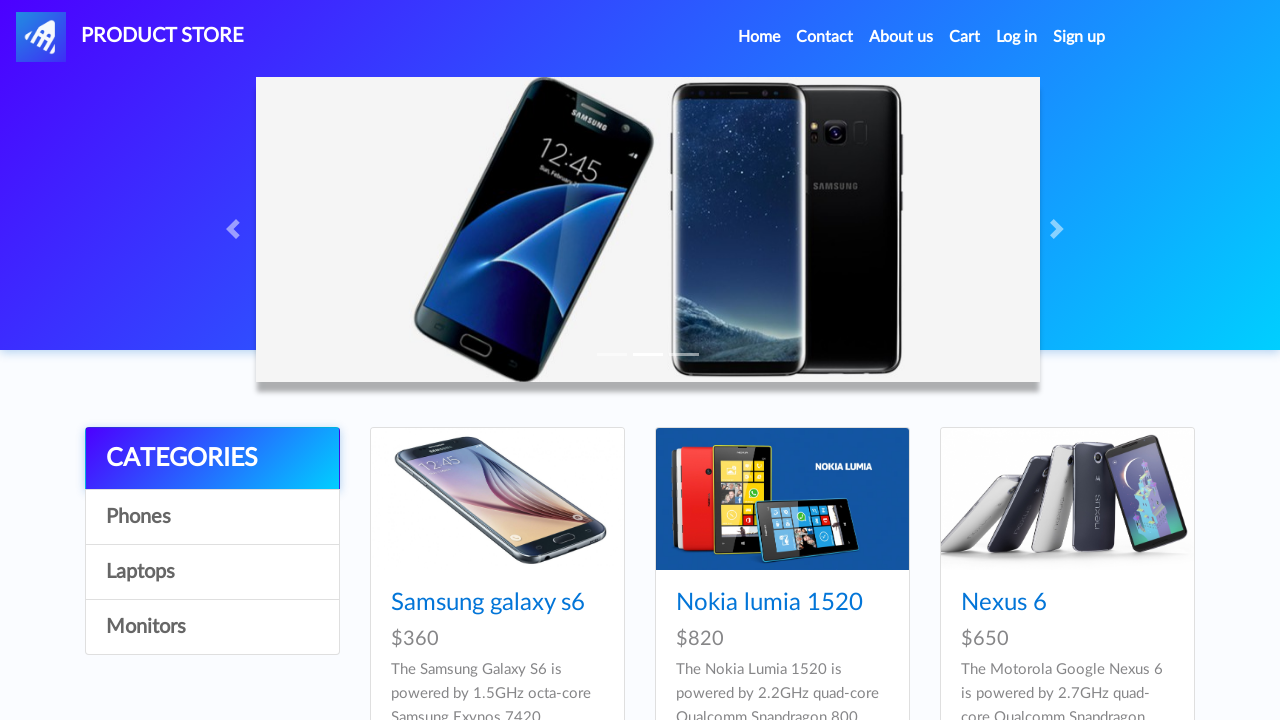